Navigates to Rubber Ducks page and verifies that sale stickers are displayed on products

Starting URL: http://litecart.stqa.ru/en/

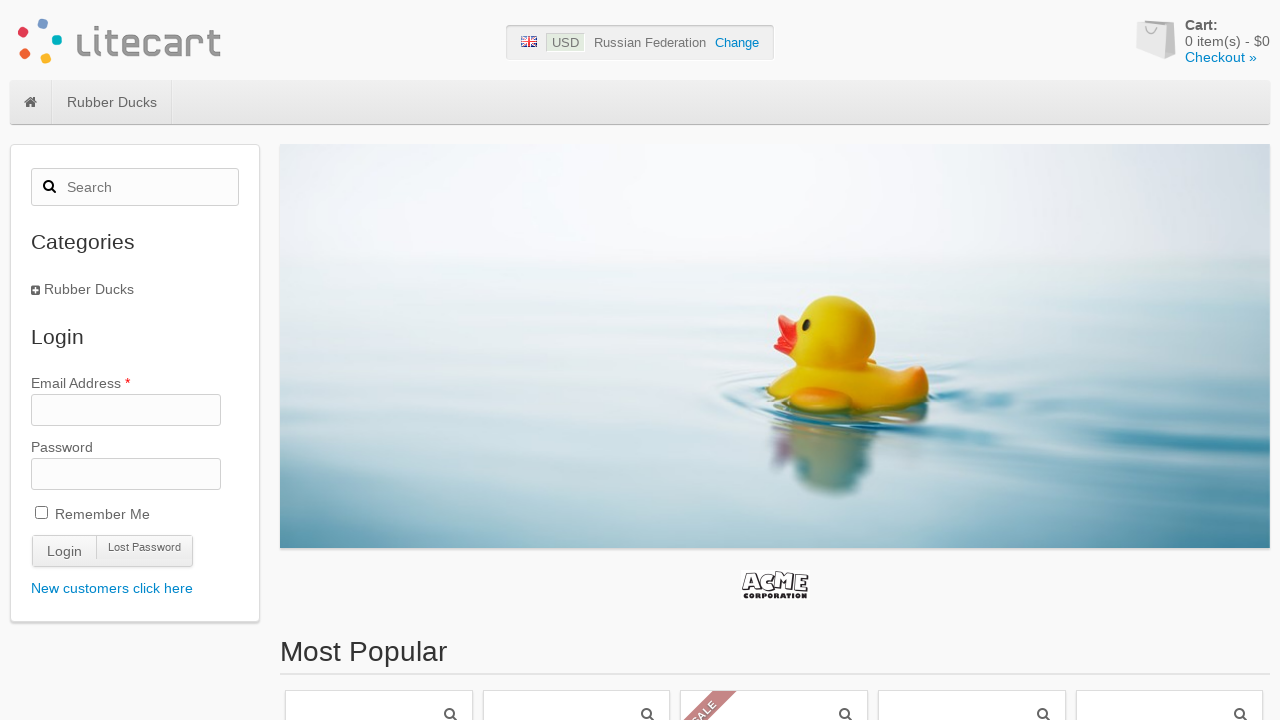

Clicked on Rubber Ducks menu item at (112, 102) on #site-menu .category-1 > a
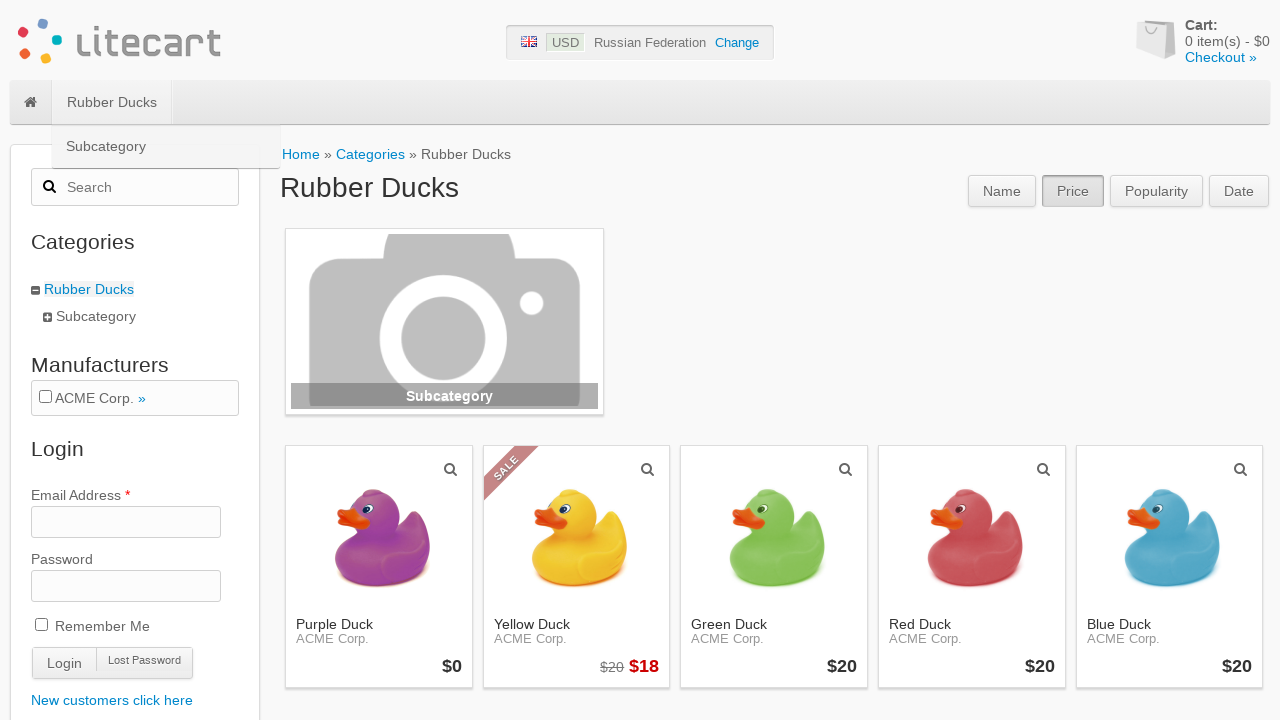

Sale stickers loaded on Rubber Ducks page
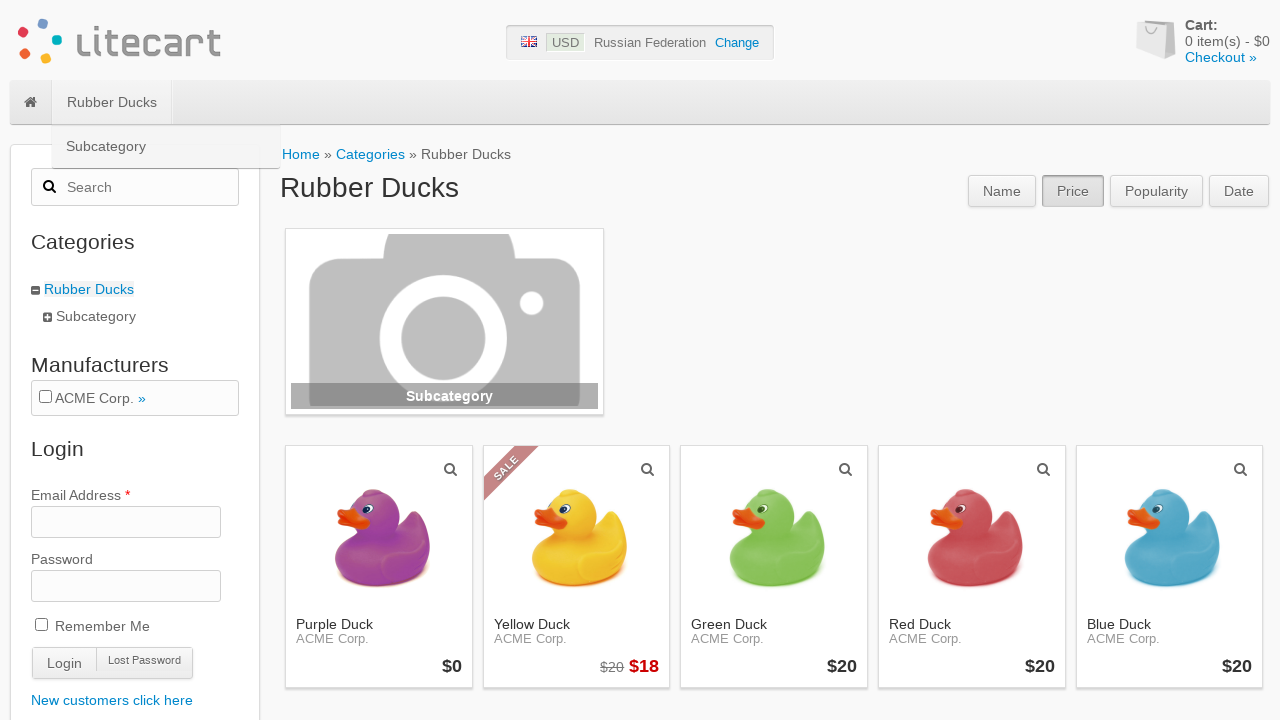

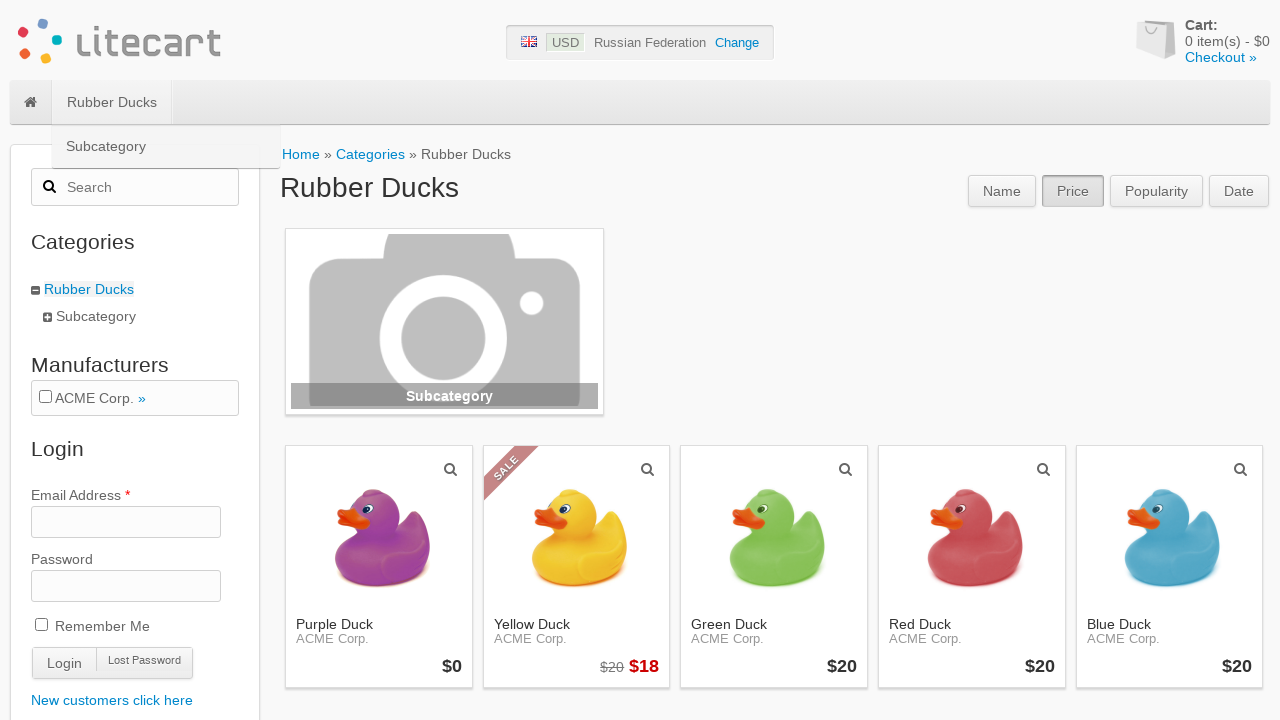